Solves a math problem on the page by calculating a formula based on displayed value, then fills the answer and submits the form with checkboxes

Starting URL: https://suninjuly.github.io/math.html

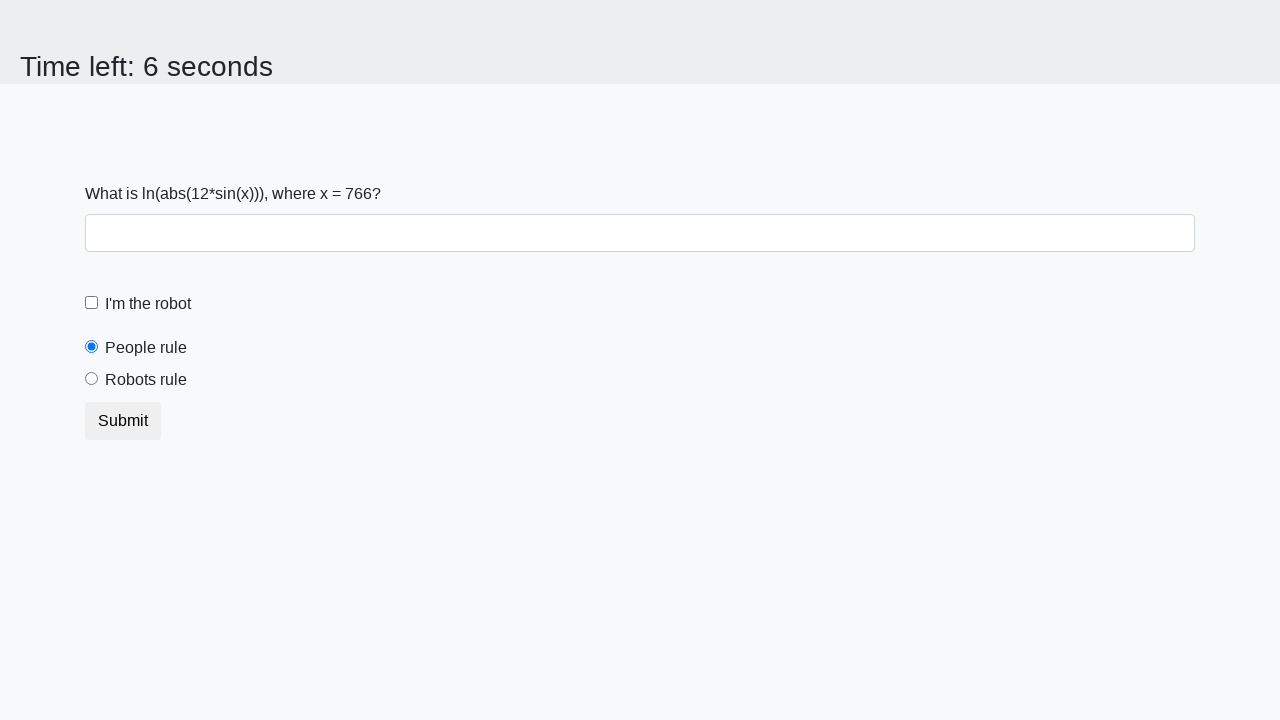

Located the input value element on the page
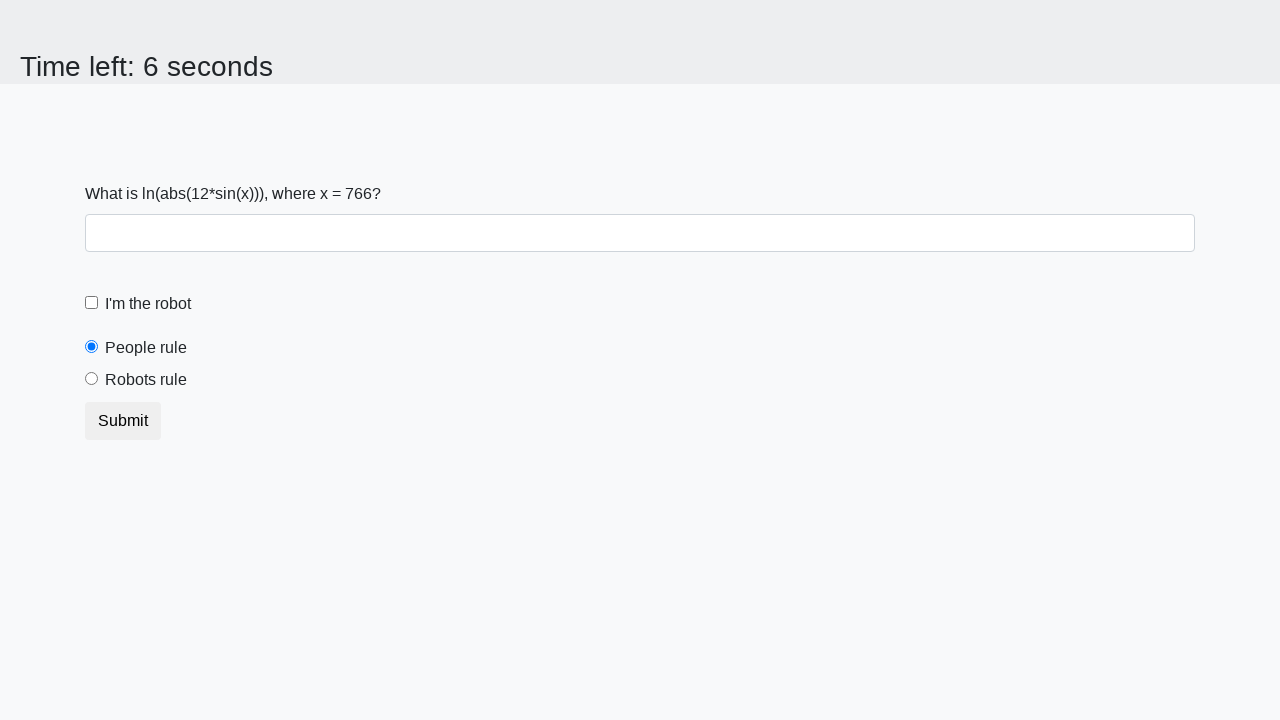

Retrieved and parsed the numeric value from the page
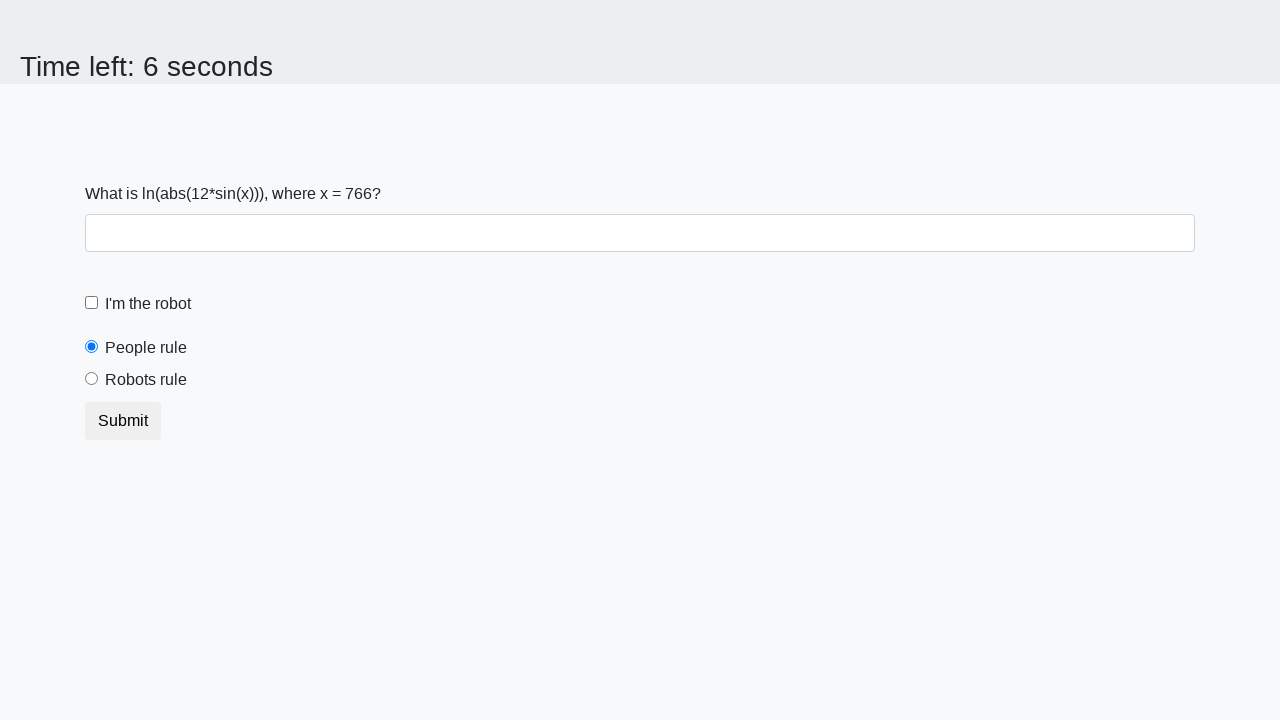

Calculated the answer using formula: log(abs(12*sin(766))) = 1.8338598045986783
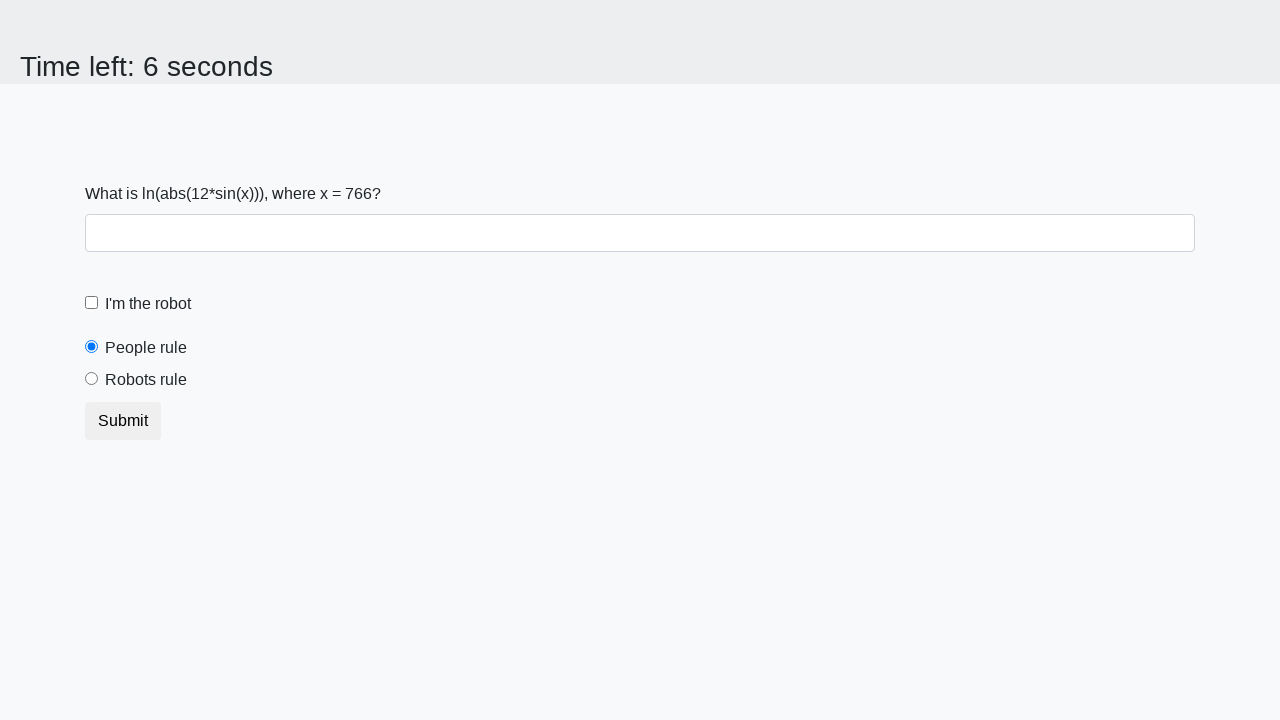

Filled the answer field with calculated value: 1.8338598045986783 on #answer
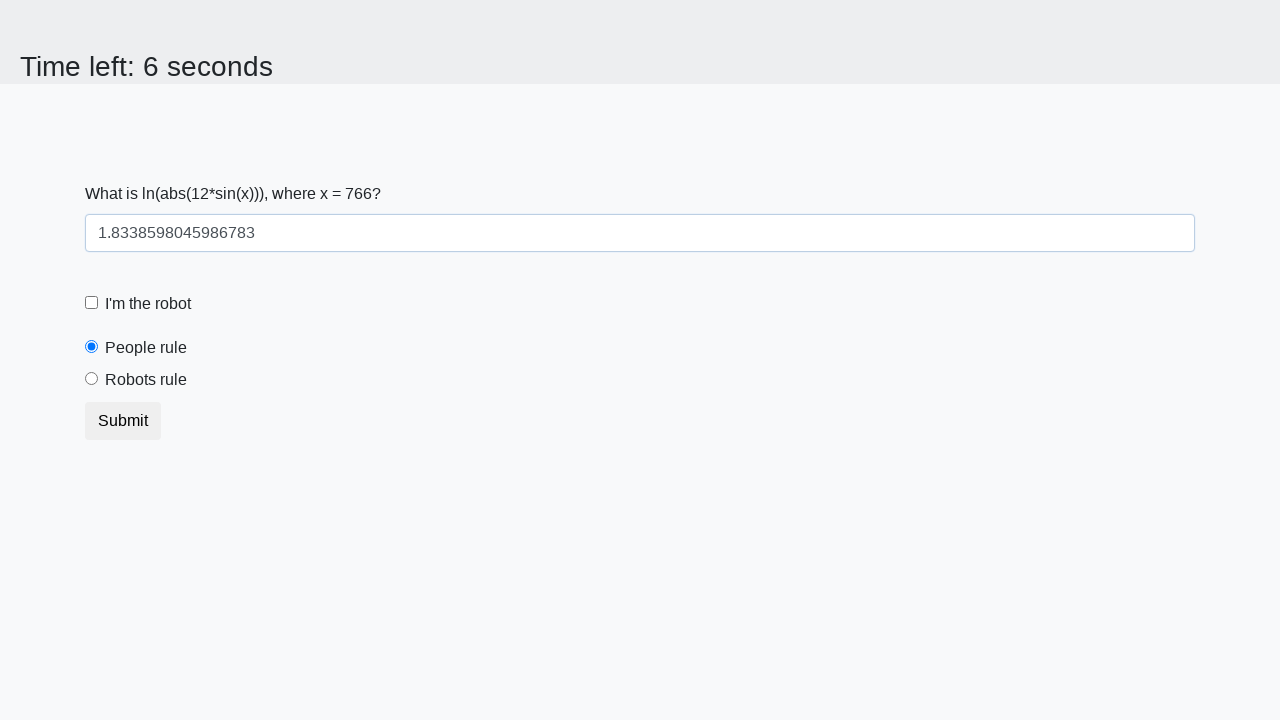

Checked the robot checkbox at (92, 303) on #robotCheckbox
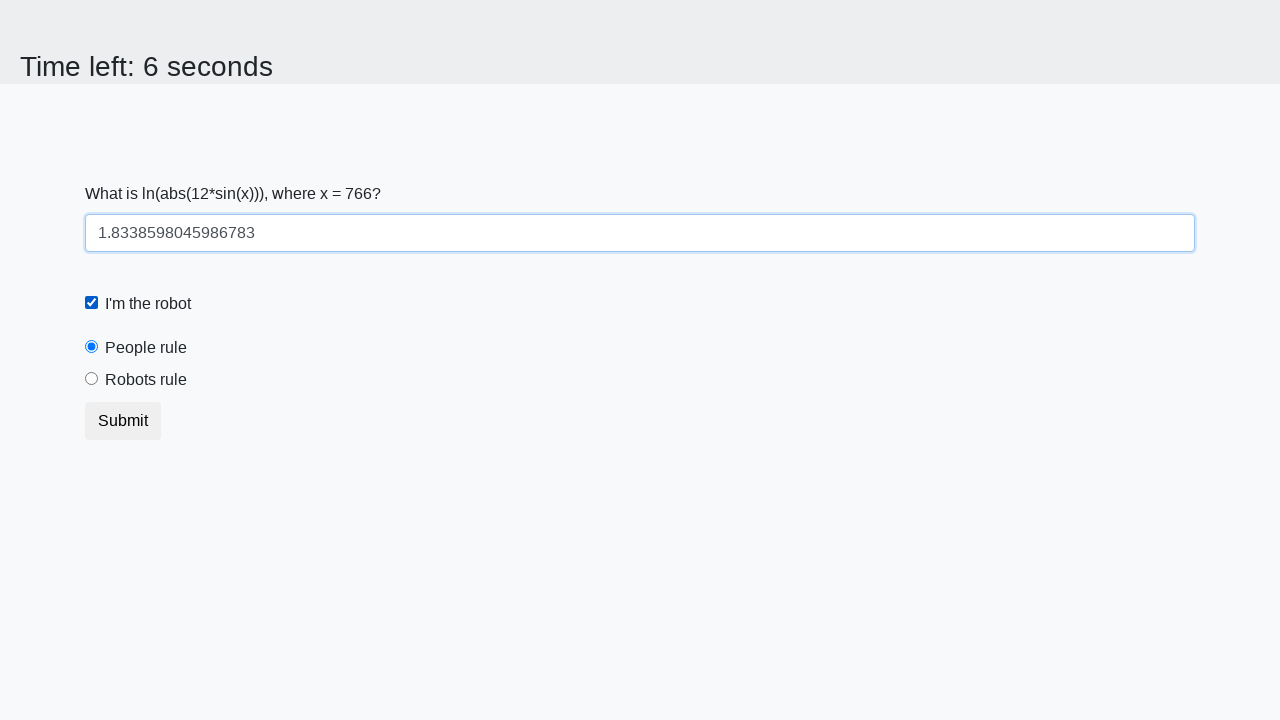

Selected the 'robots rule' radio button at (92, 379) on #robotsRule
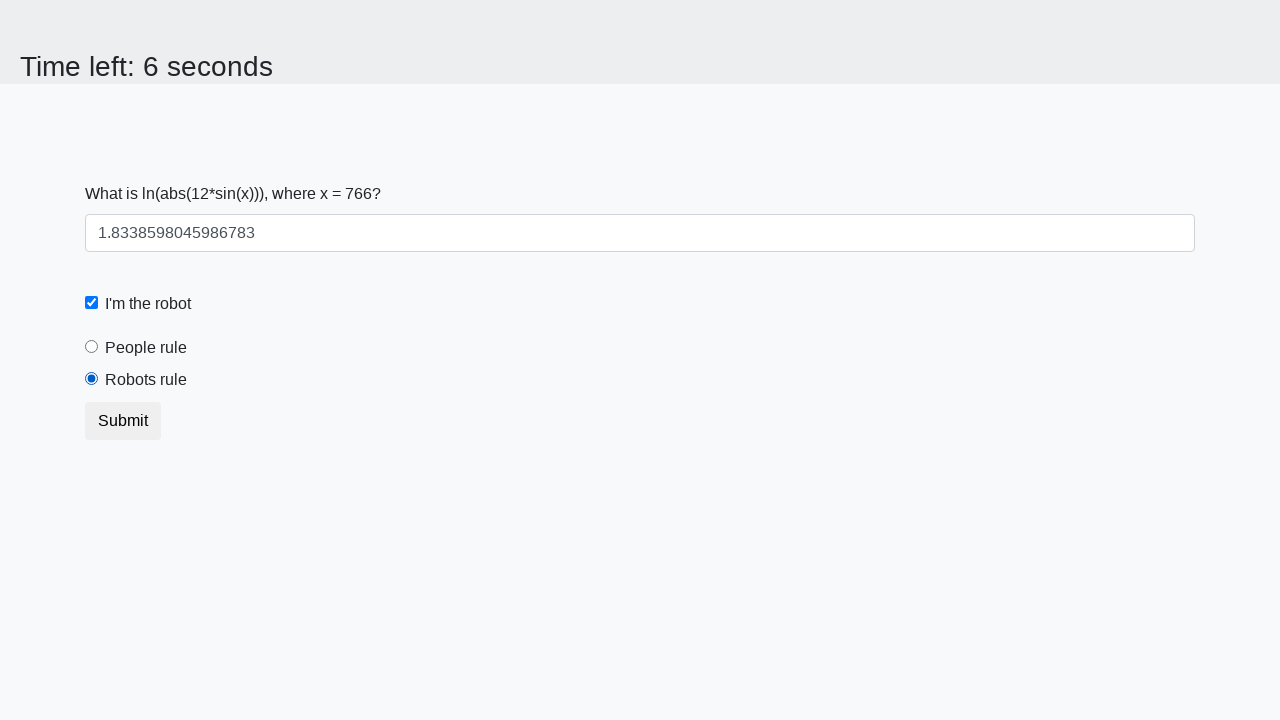

Clicked the submit button to complete the form at (123, 421) on .btn
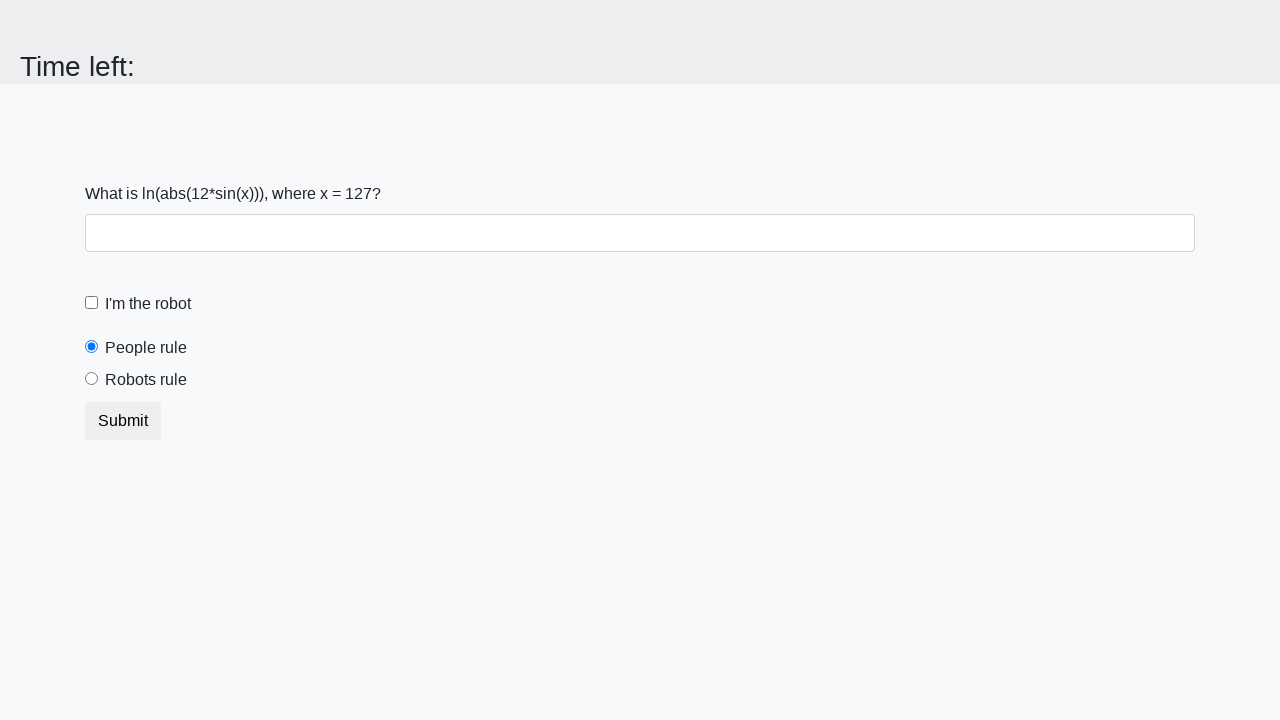

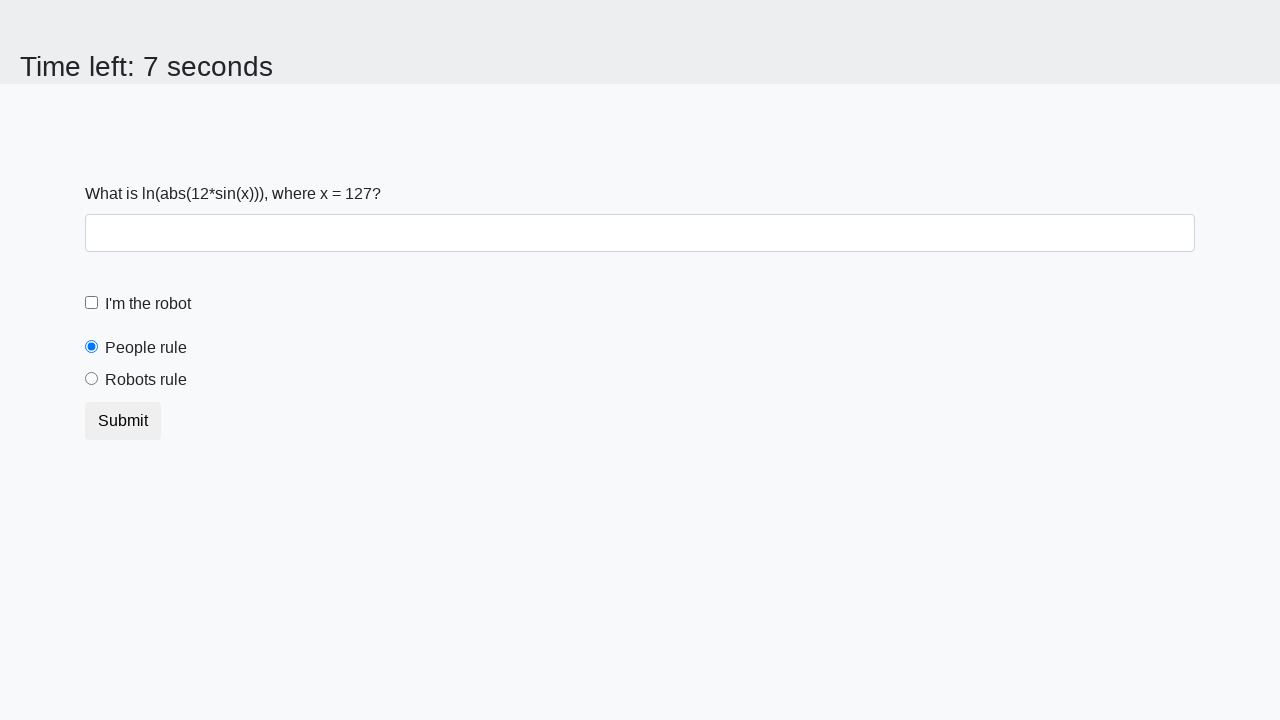